Fills out a Google Form by entering a name in the text input field, a message in the textarea, and clicking the submit button

Starting URL: https://docs.google.com/forms/d/e/1FAIpQLSfWz6svdZmTThEiaq0lQRe0v85MNJx8vBB5jq5Ajd8DJ-0rEw/viewform

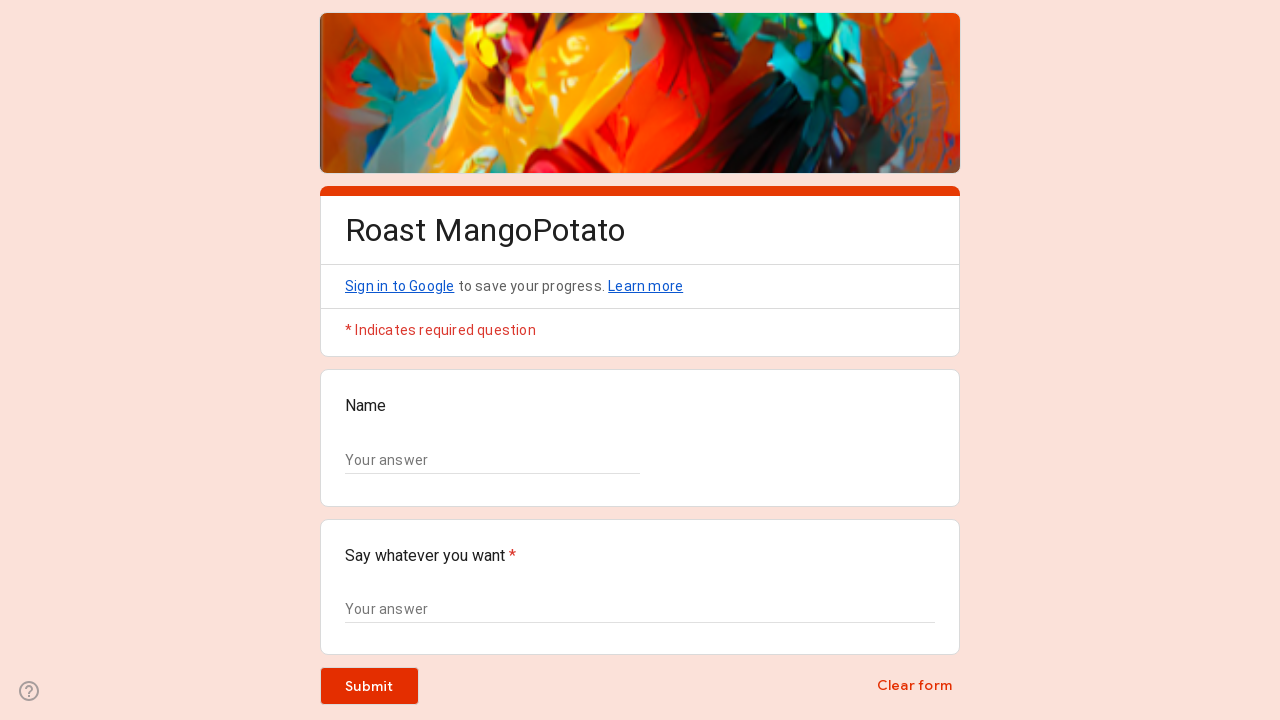

Filled name input field with 'Jordan Mitchell' on input.whsOnd
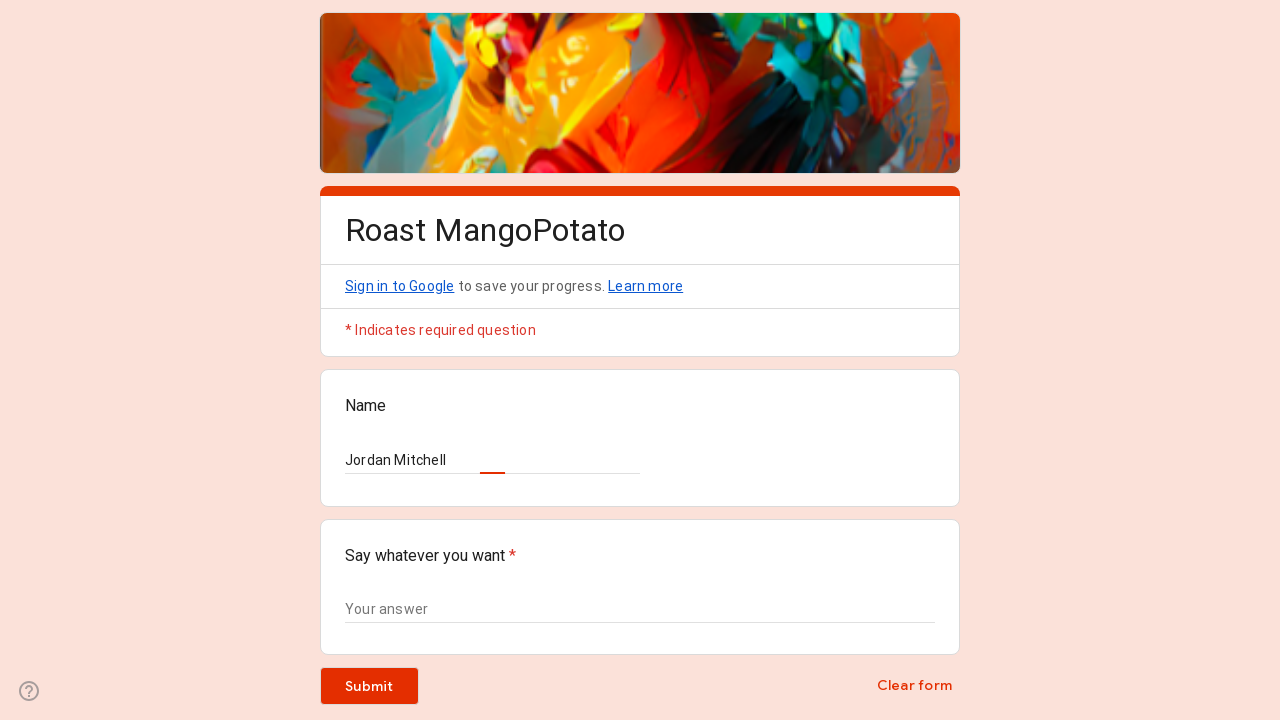

Filled textarea with test message on textarea
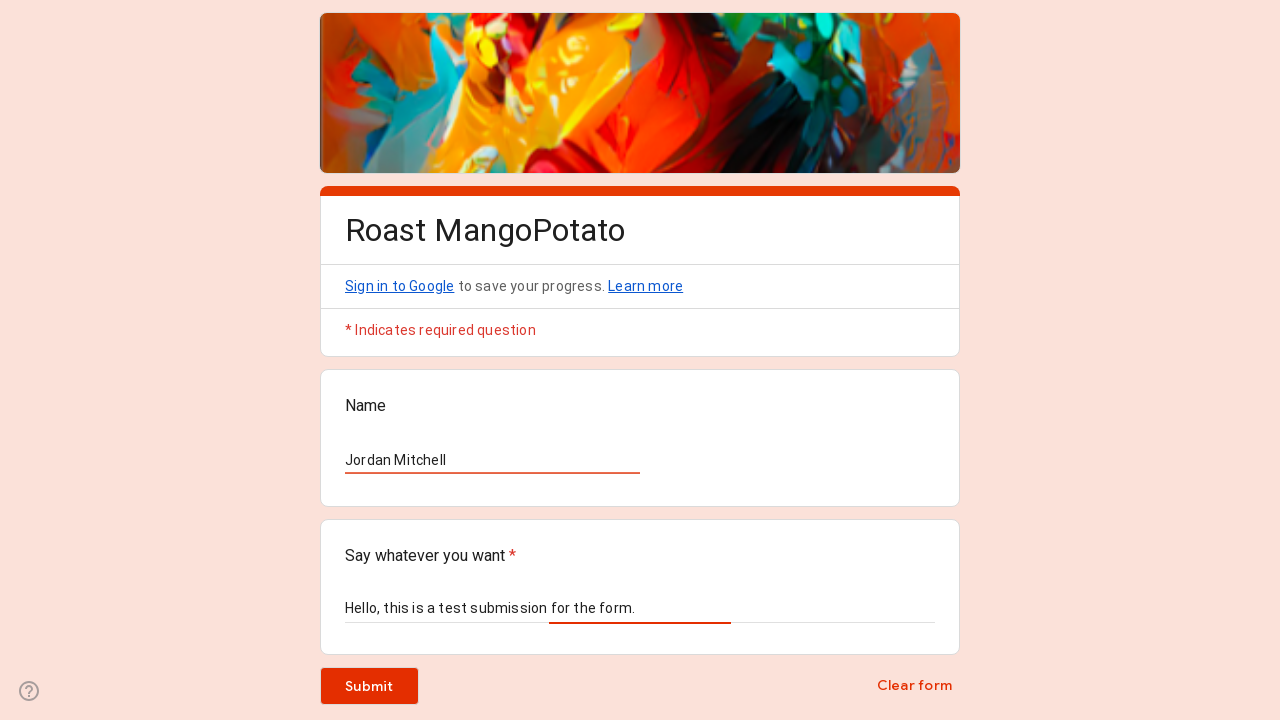

Clicked submit button at (369, 686) on span.l4V7wb.Fxmcue
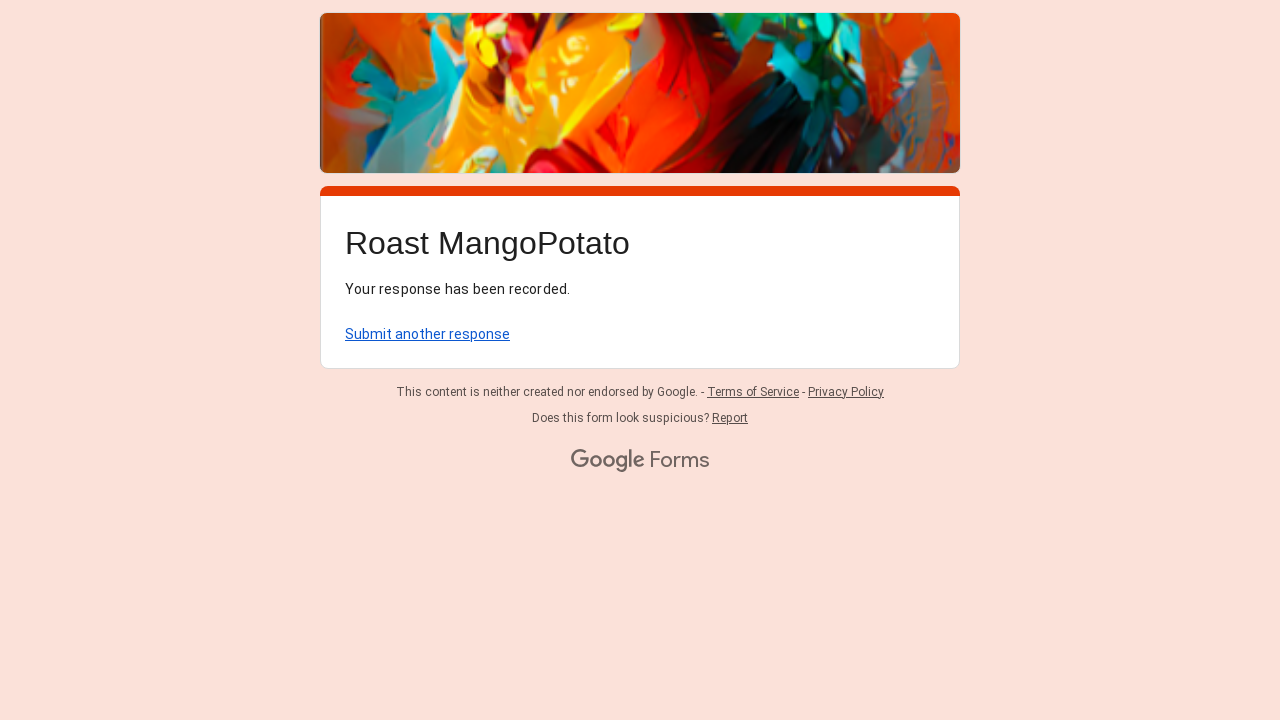

Waited for form submission to process
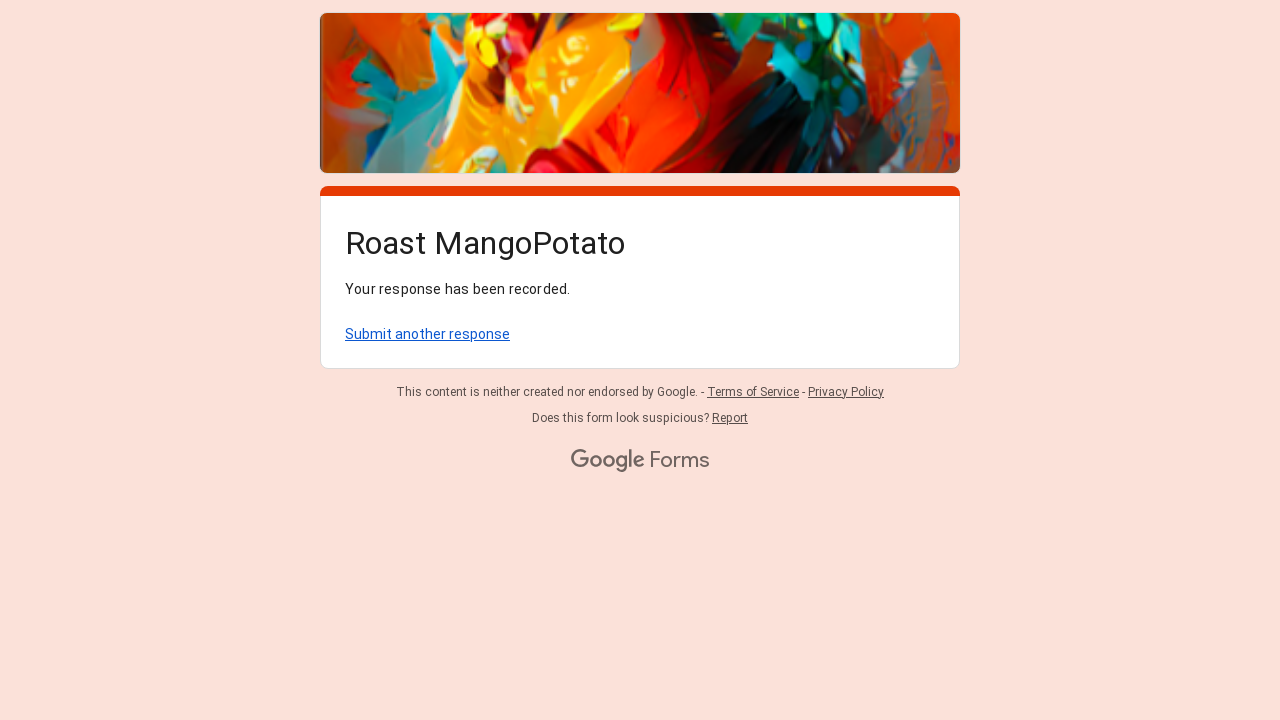

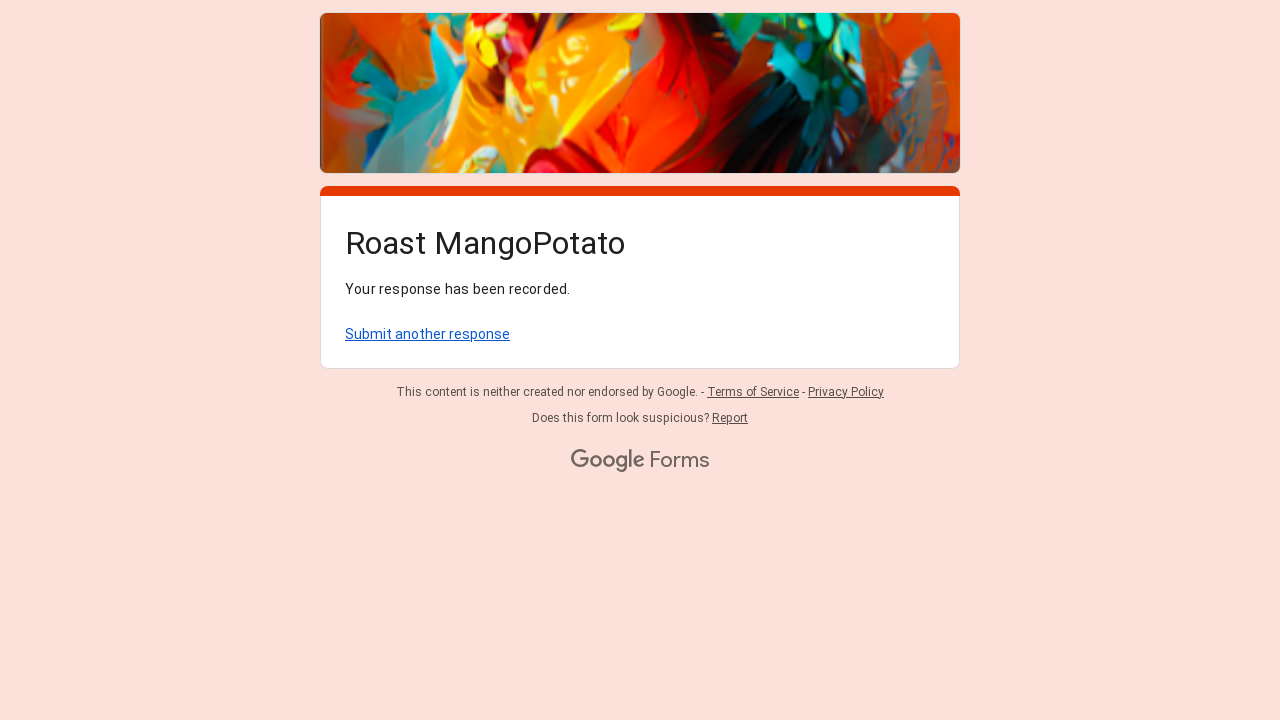